Solves a math problem on a form by calculating a value, filling the answer field, selecting checkboxes and radio buttons, then submitting the form

Starting URL: https://suninjuly.github.io/math.html

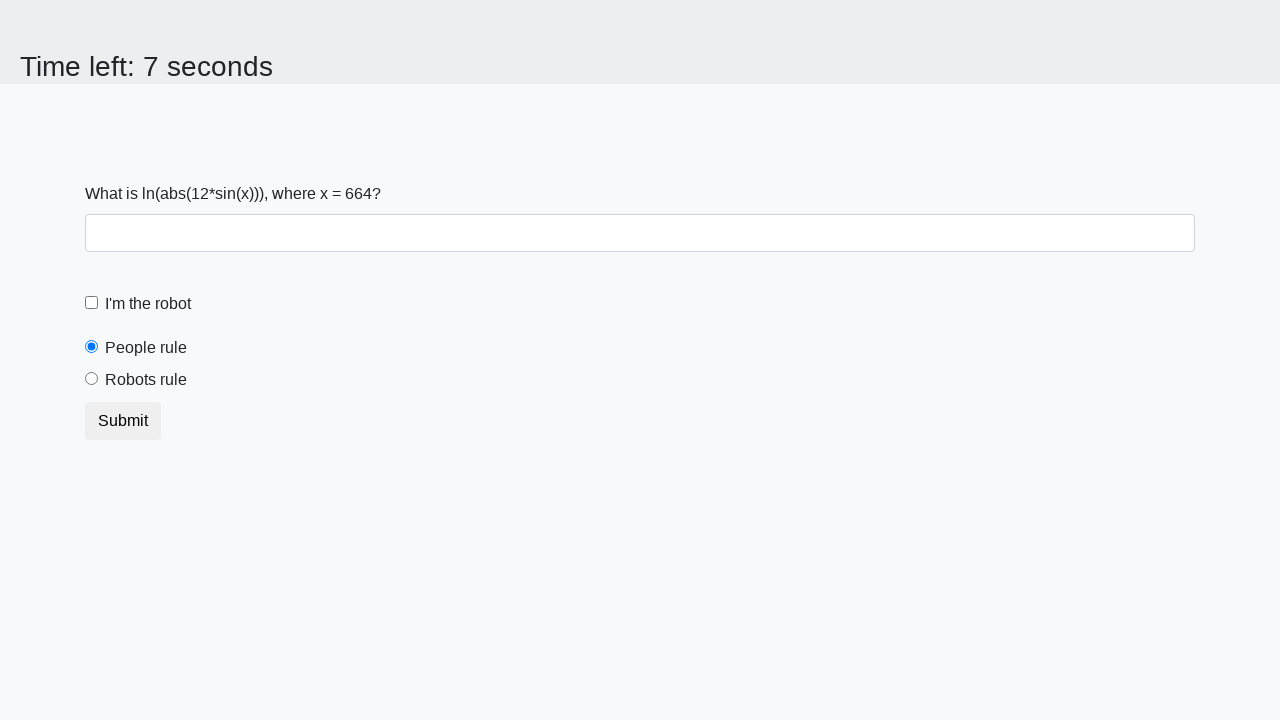

Located the input value element
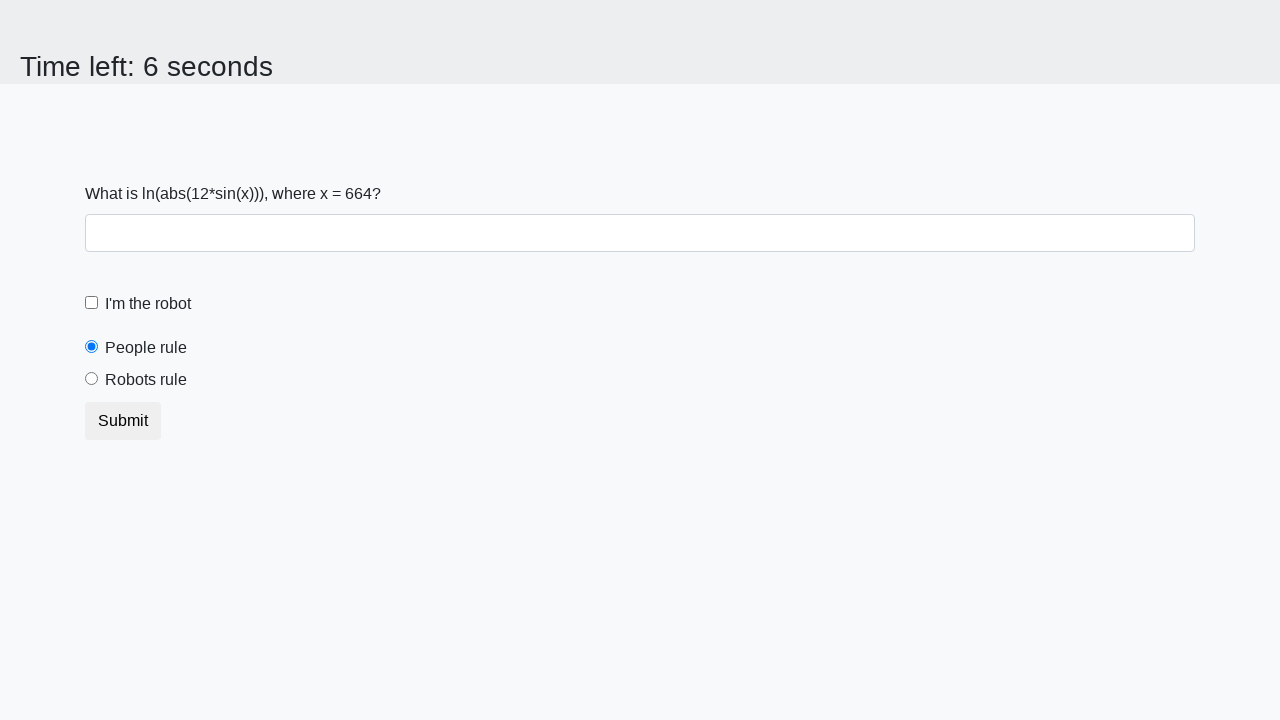

Extracted x value from the page
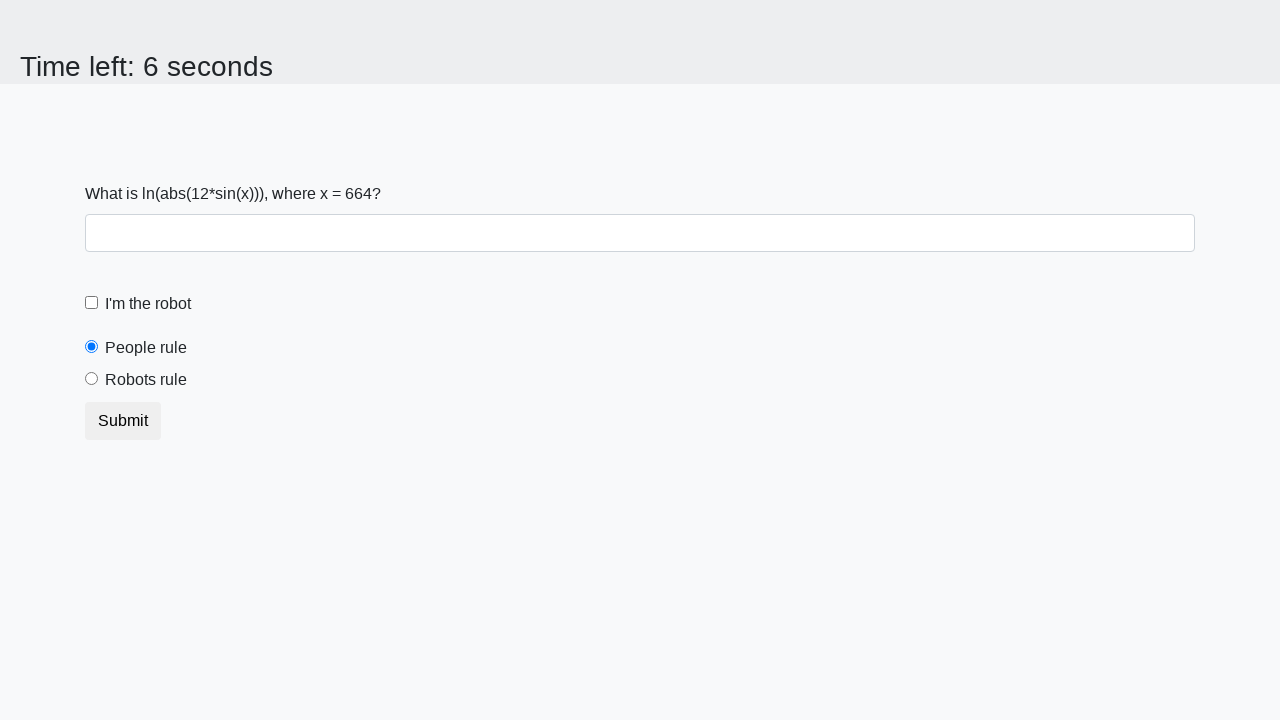

Calculated the mathematical answer using log(abs(12*sin(x)))
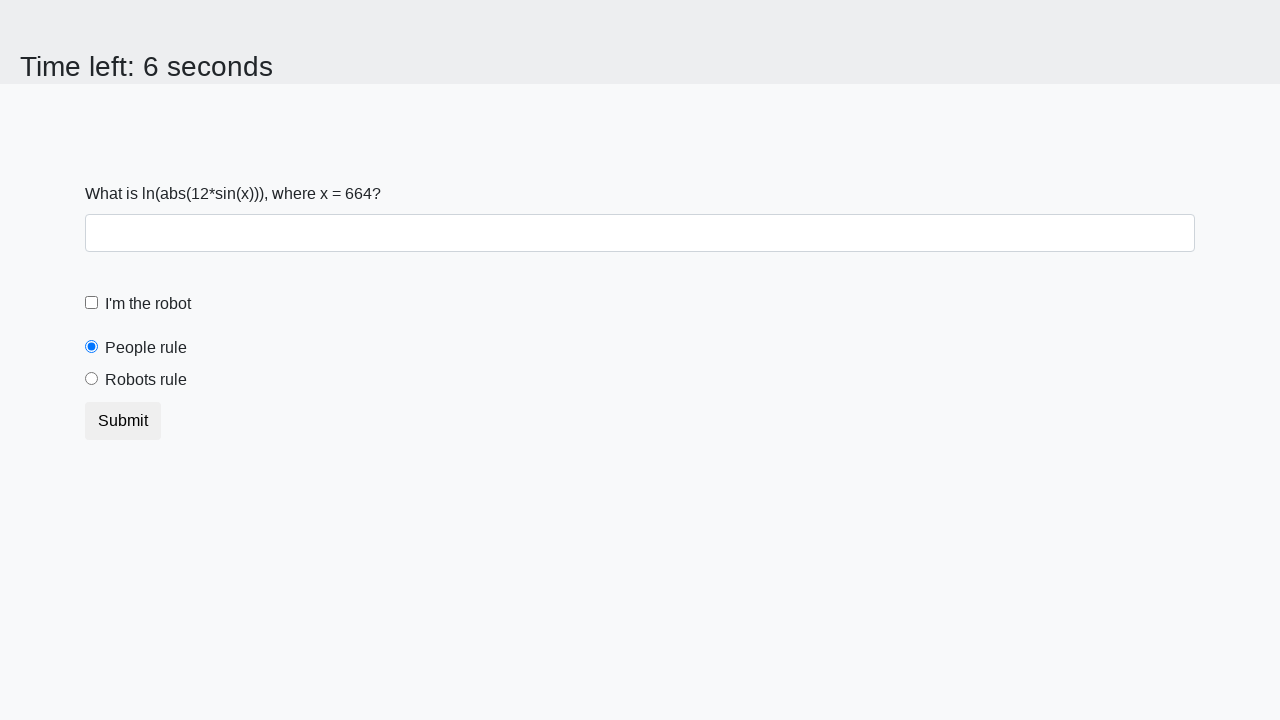

Filled the answer field with the calculated value on #answer
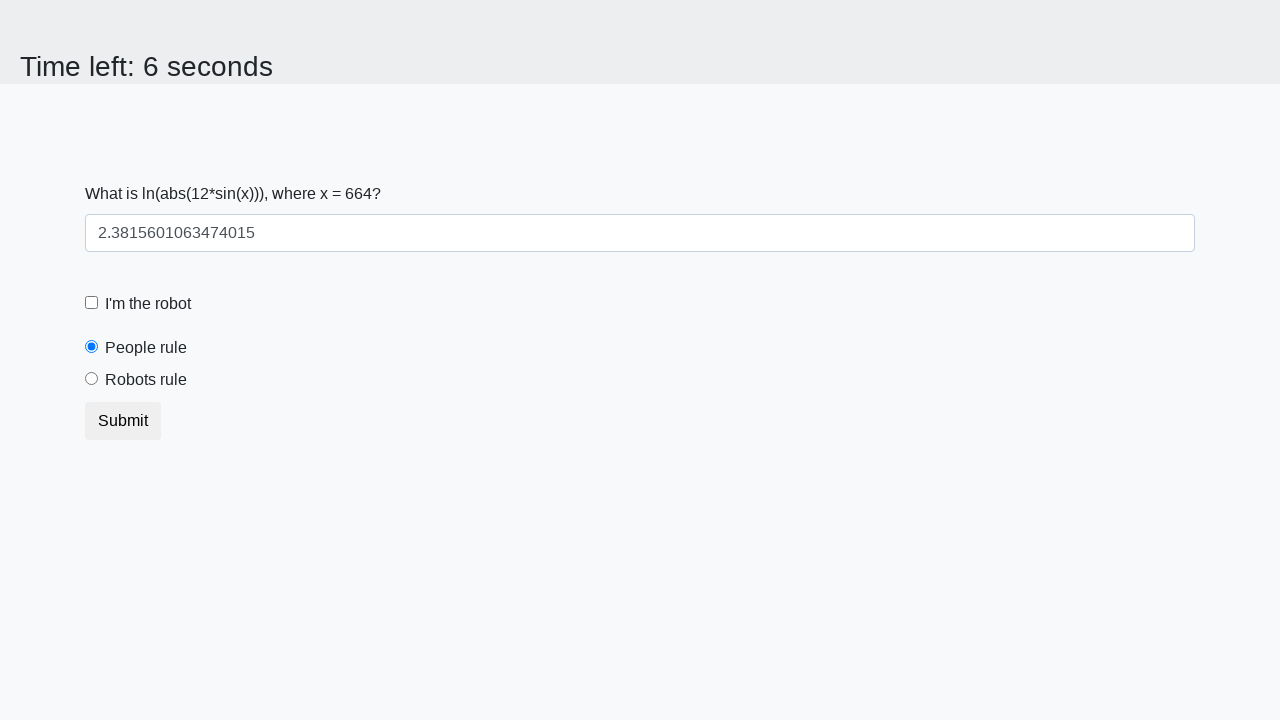

Checked the robot checkbox at (92, 303) on #robotCheckbox
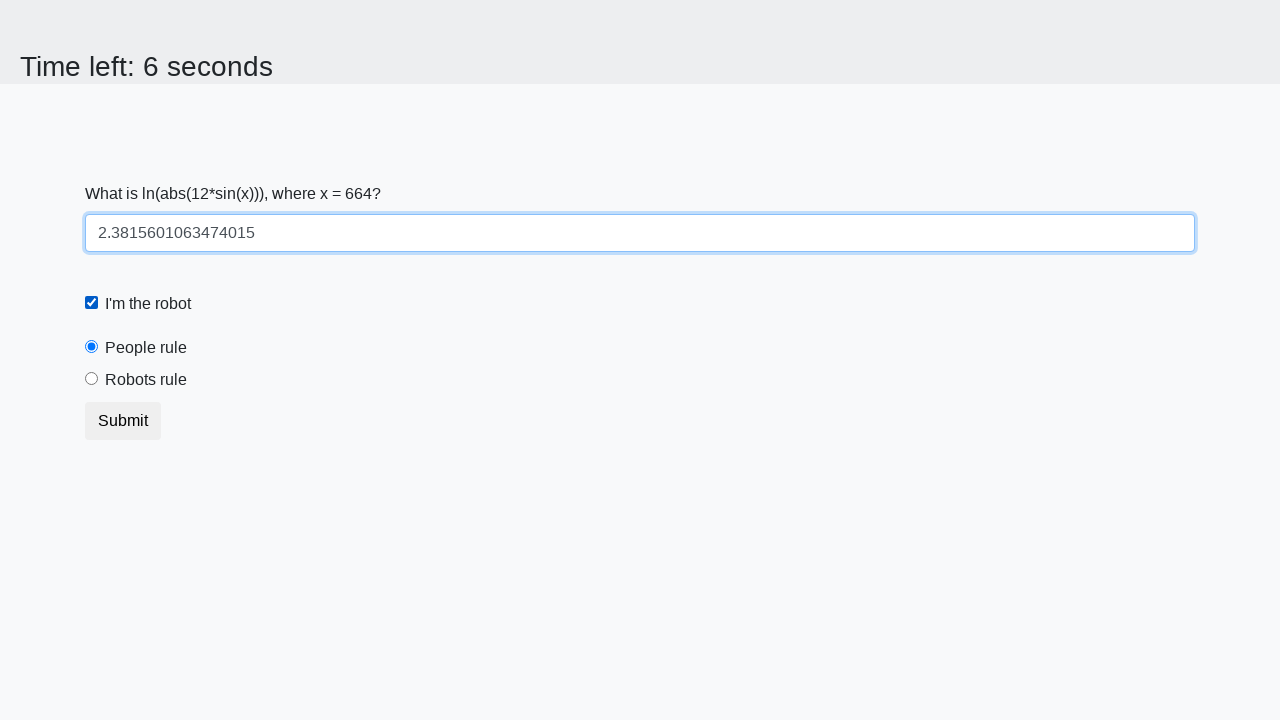

Selected the robots rule radio button at (92, 379) on #robotsRule
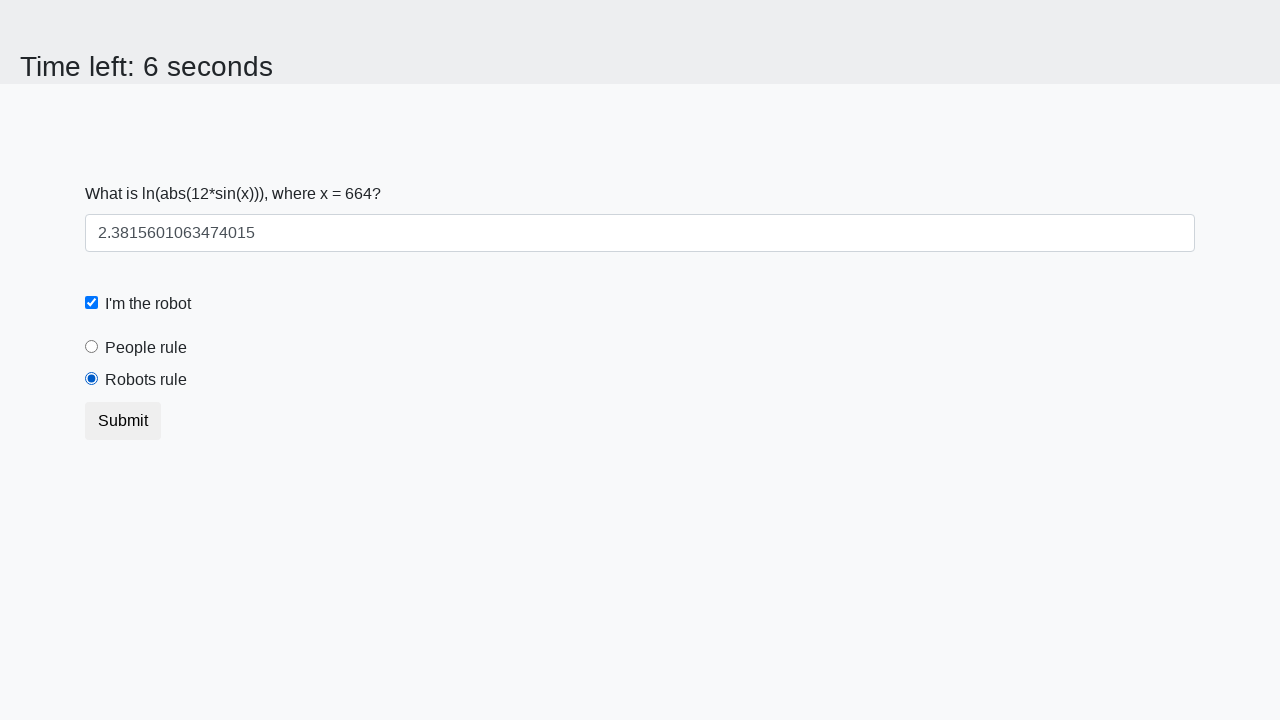

Submitted the form by clicking the submit button at (123, 421) on .btn-default
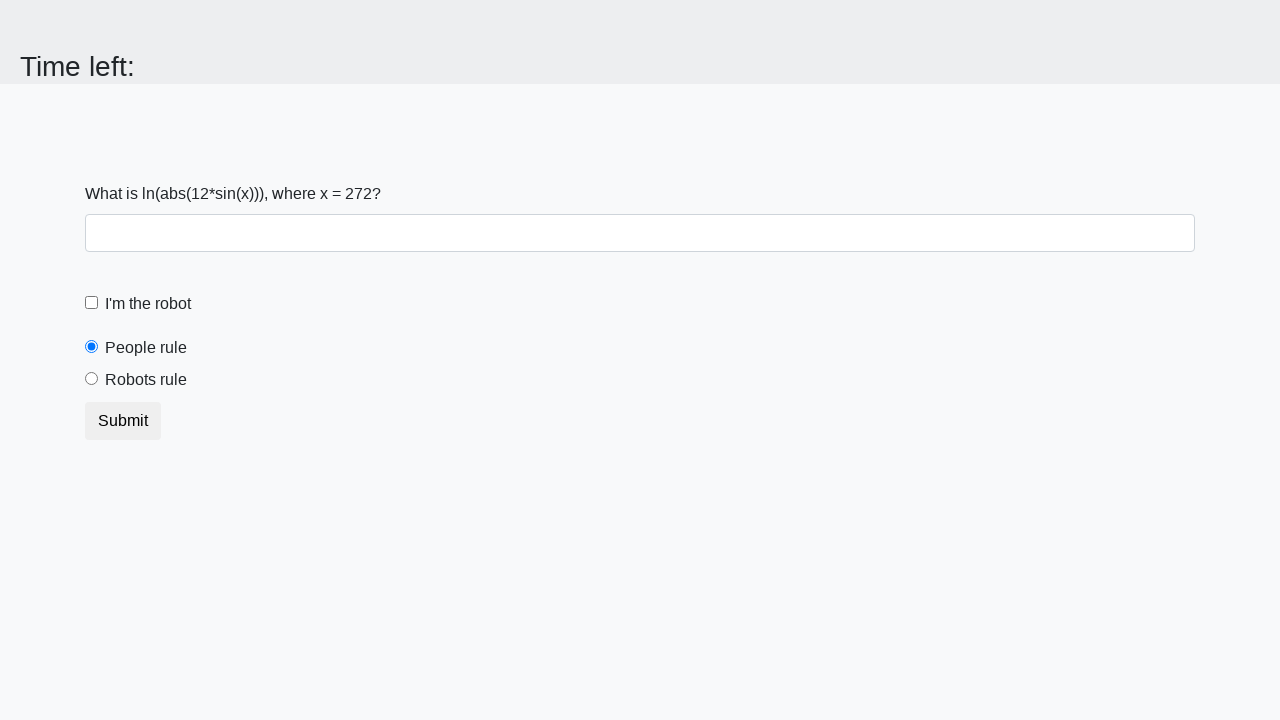

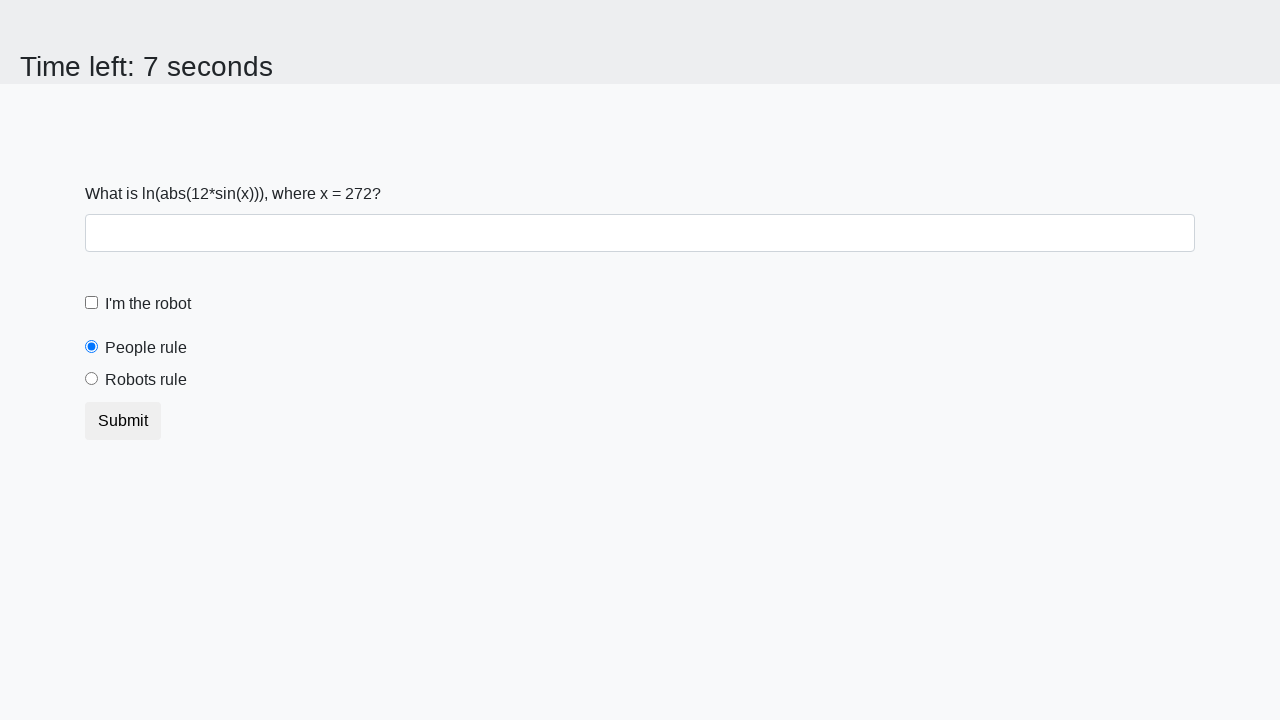